Tests window handling functionality by clicking a link that opens a new window and verifying multiple windows are opened

Starting URL: https://the-internet.herokuapp.com/windows

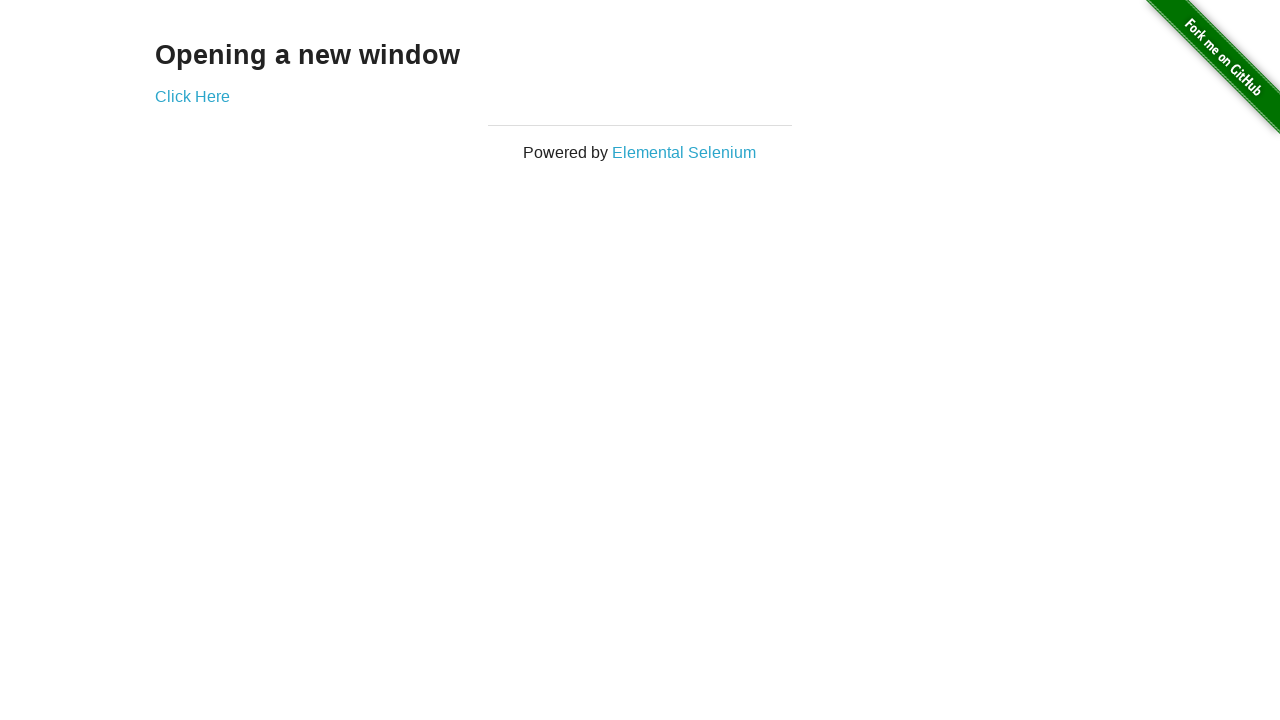

Clicked 'Click Here' link to open new window at (192, 96) on xpath=//a[contains(text(),'Click Here')]
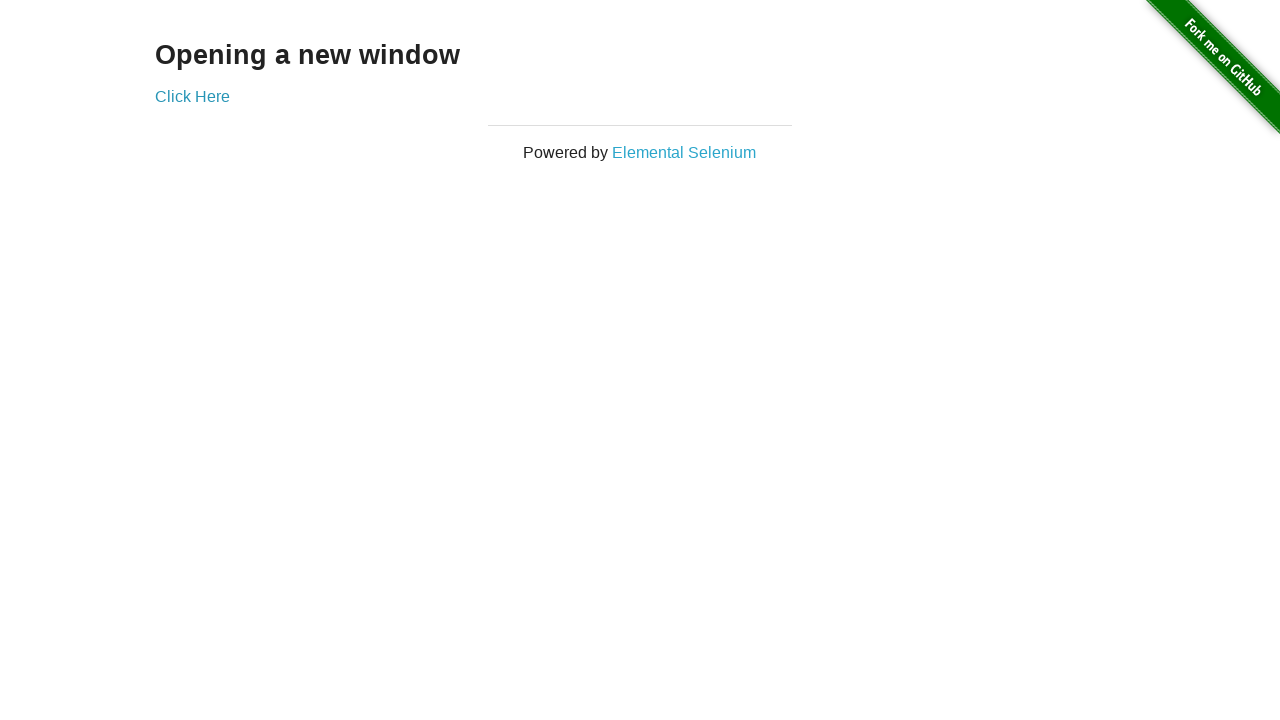

Waited 1000ms for new window to open
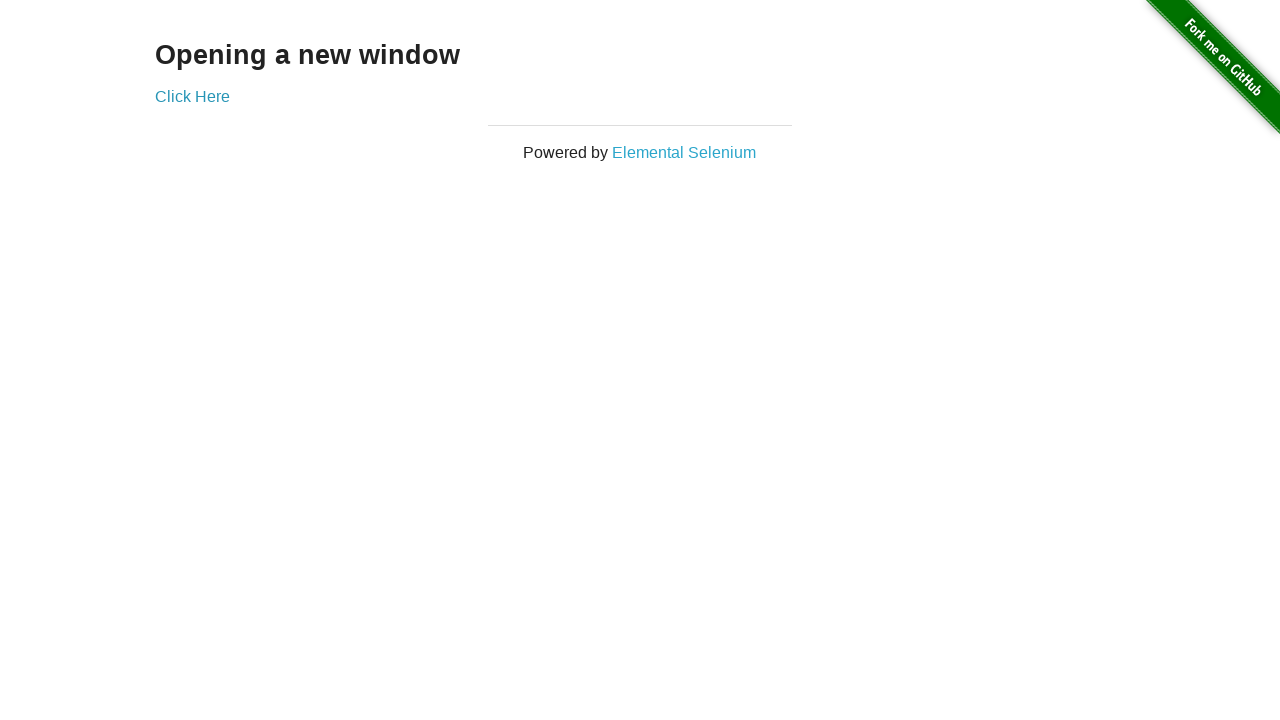

Retrieved all open windows/pages - Total Windows: 2
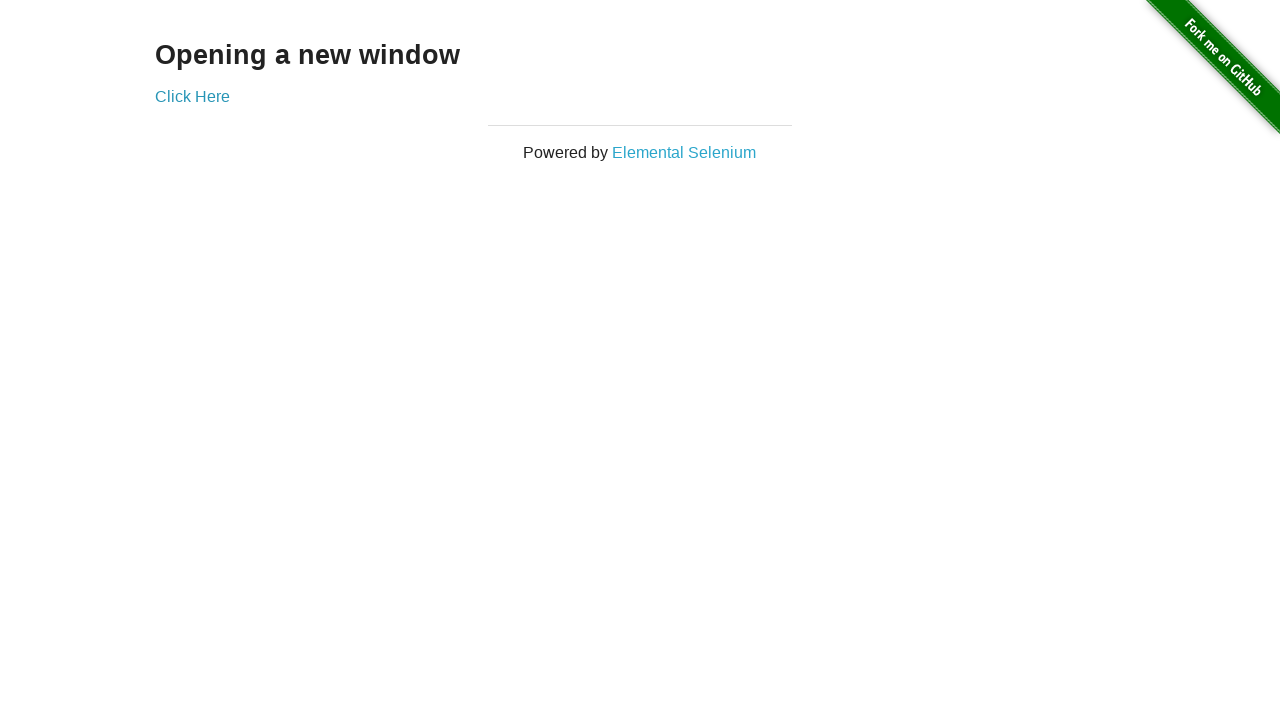

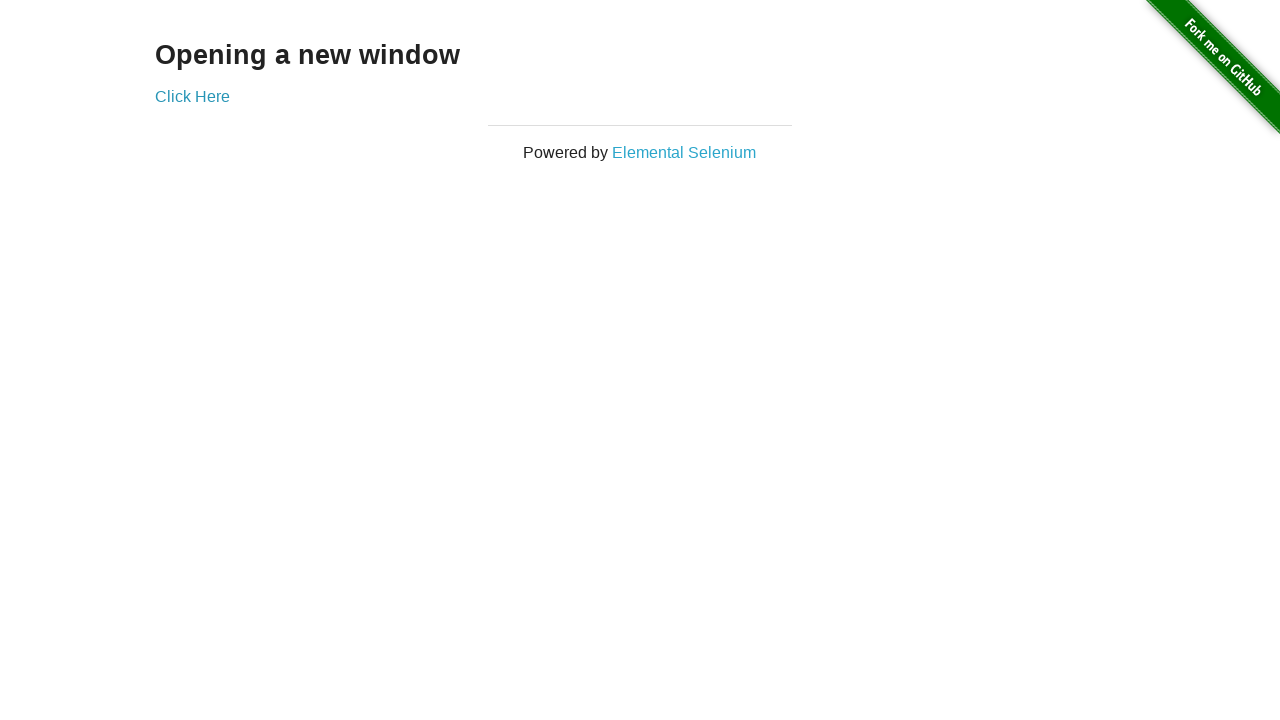